Tests popup window functionality by scrolling to and clicking a link that opens a popup window

Starting URL: http://omayo.blogspot.com/

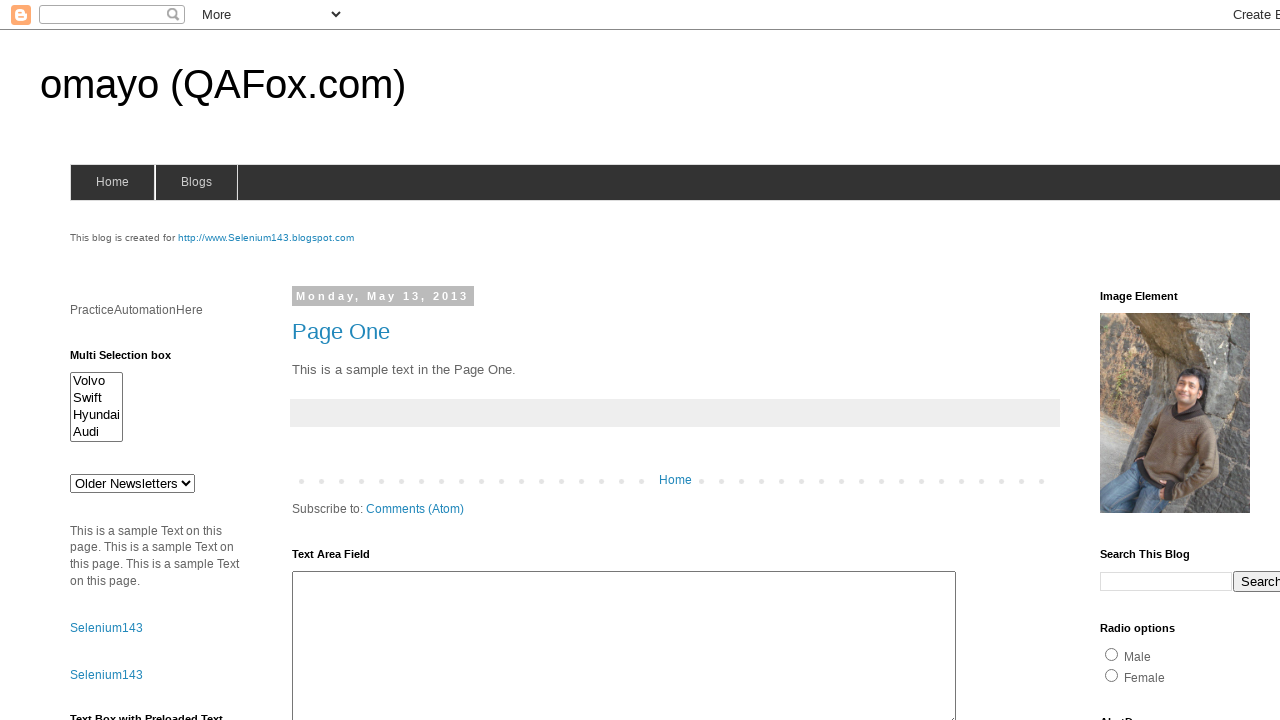

Located popup window link element
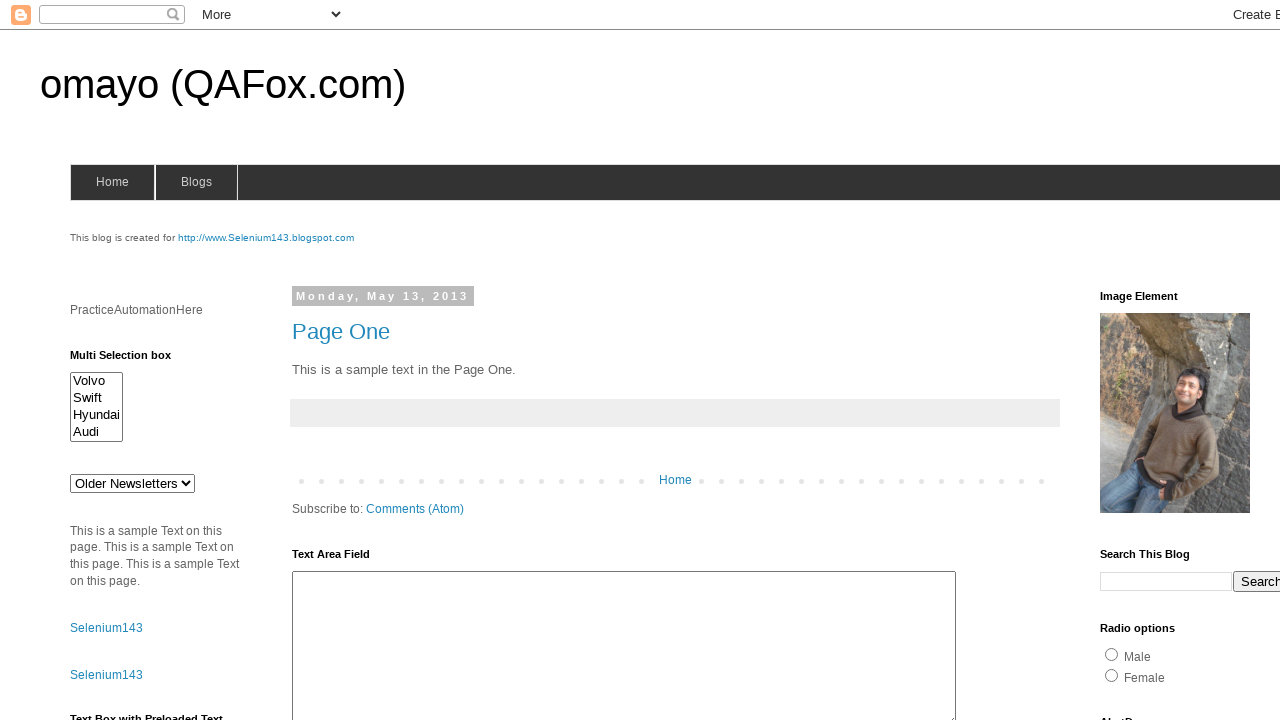

Scrolled popup link into view
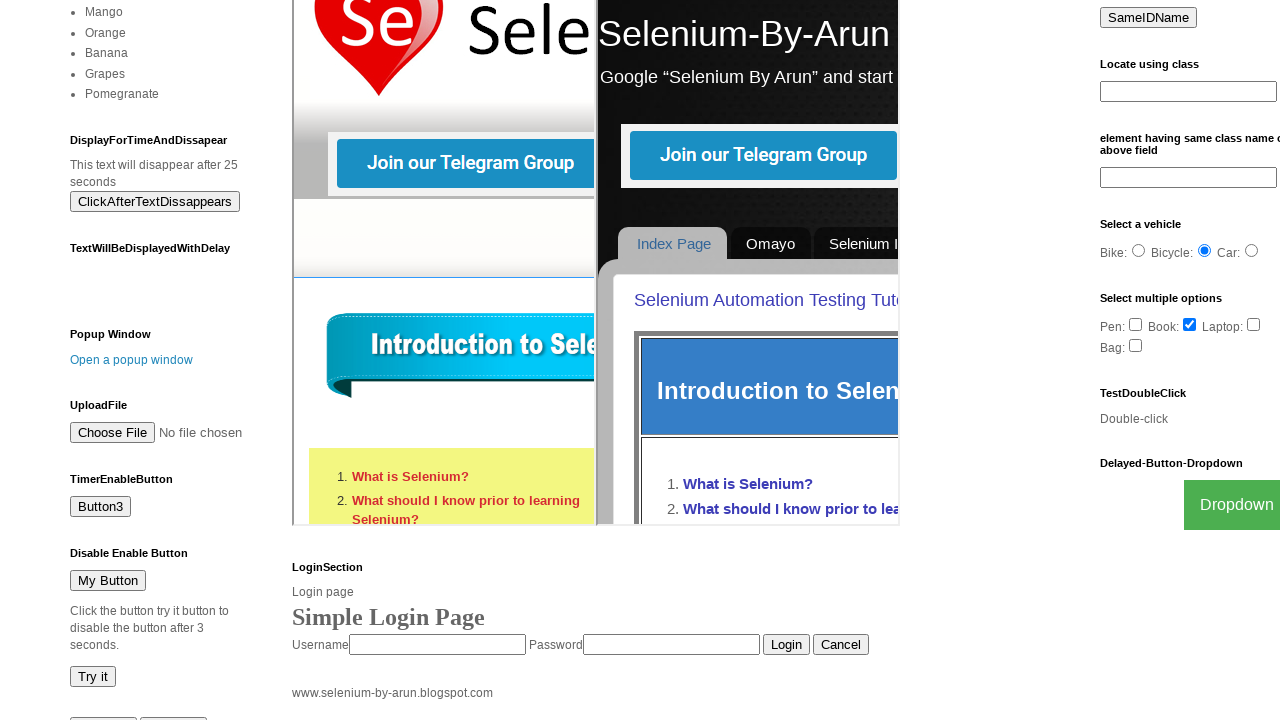

Clicked popup link to open window at (132, 360) on text=Open a popup window
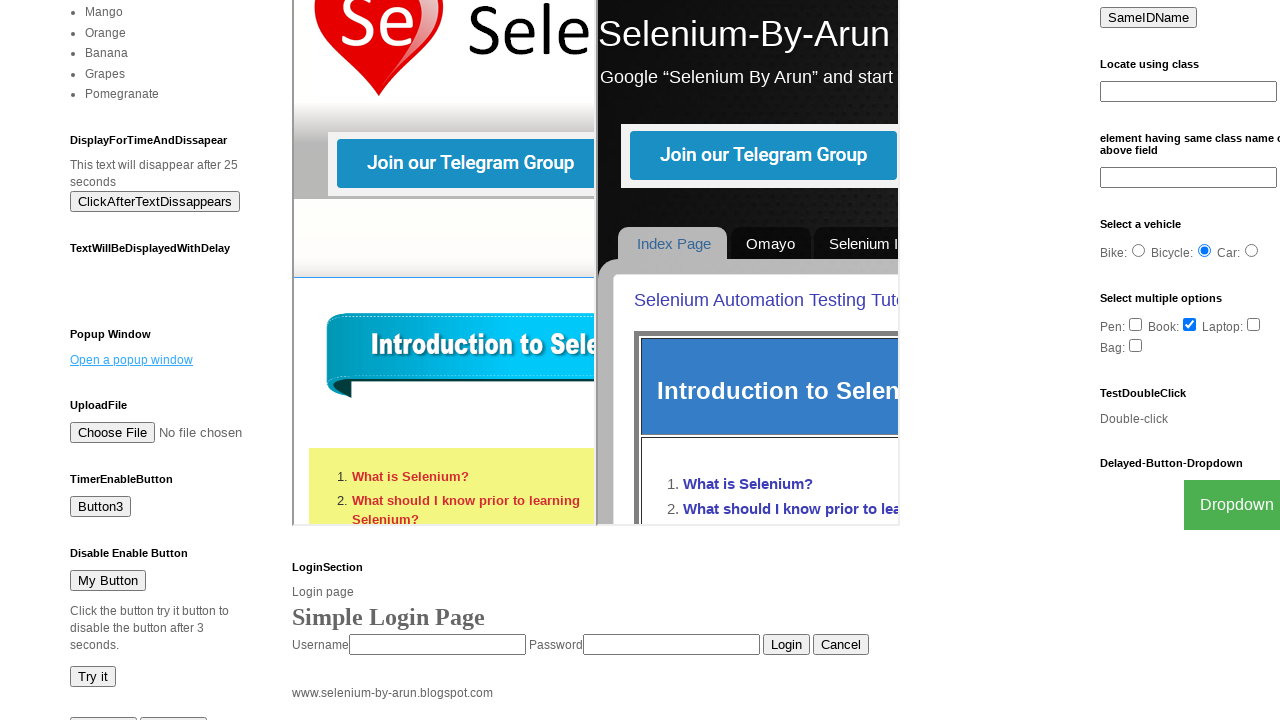

Popup window opened and captured
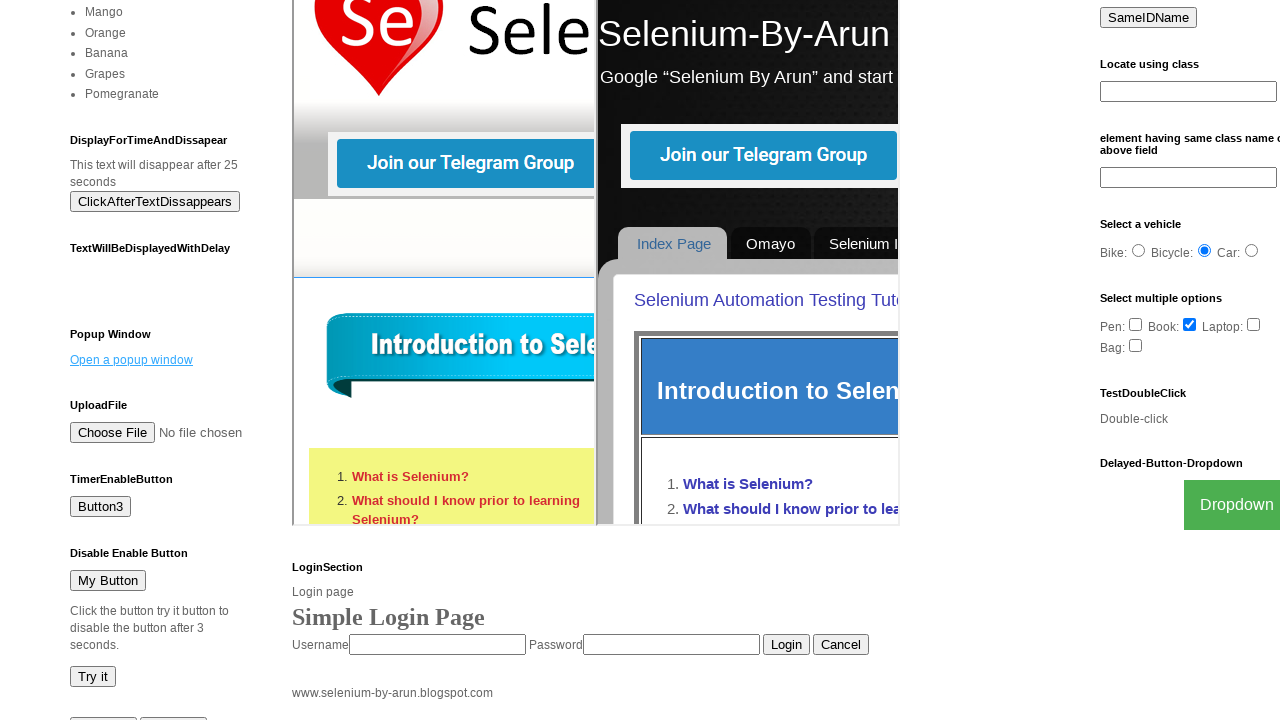

Waited for popup to fully load
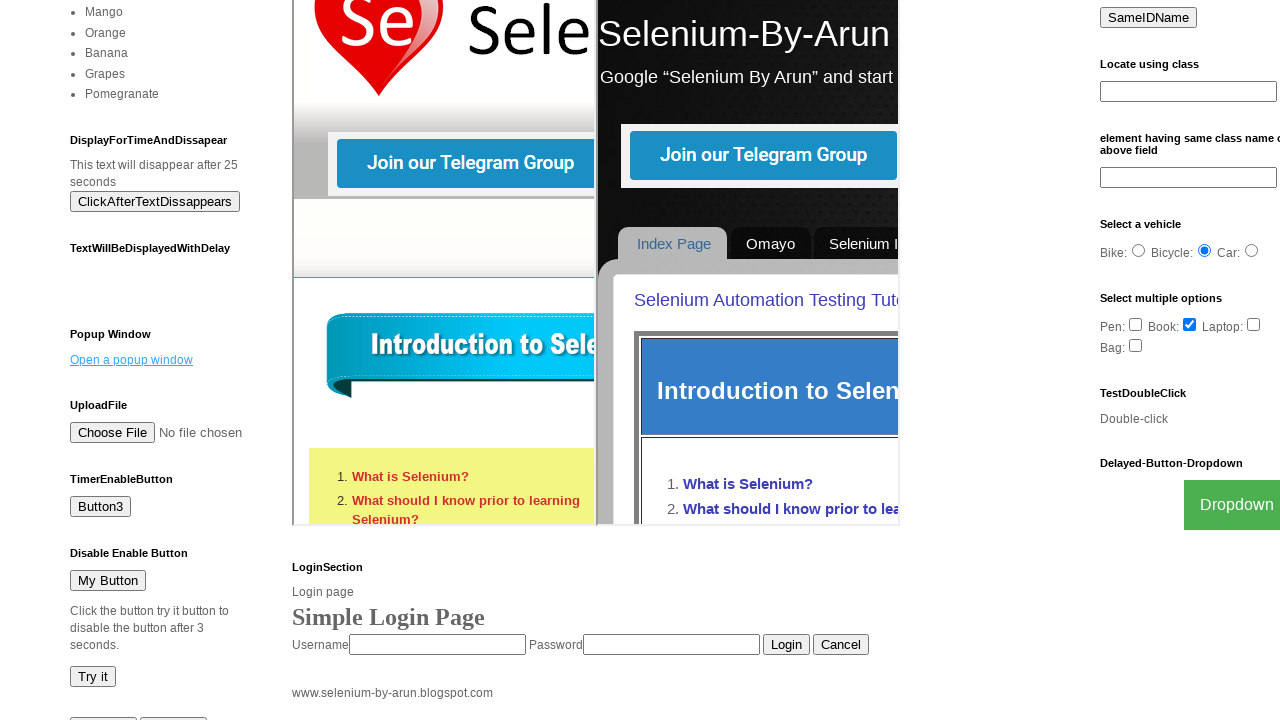

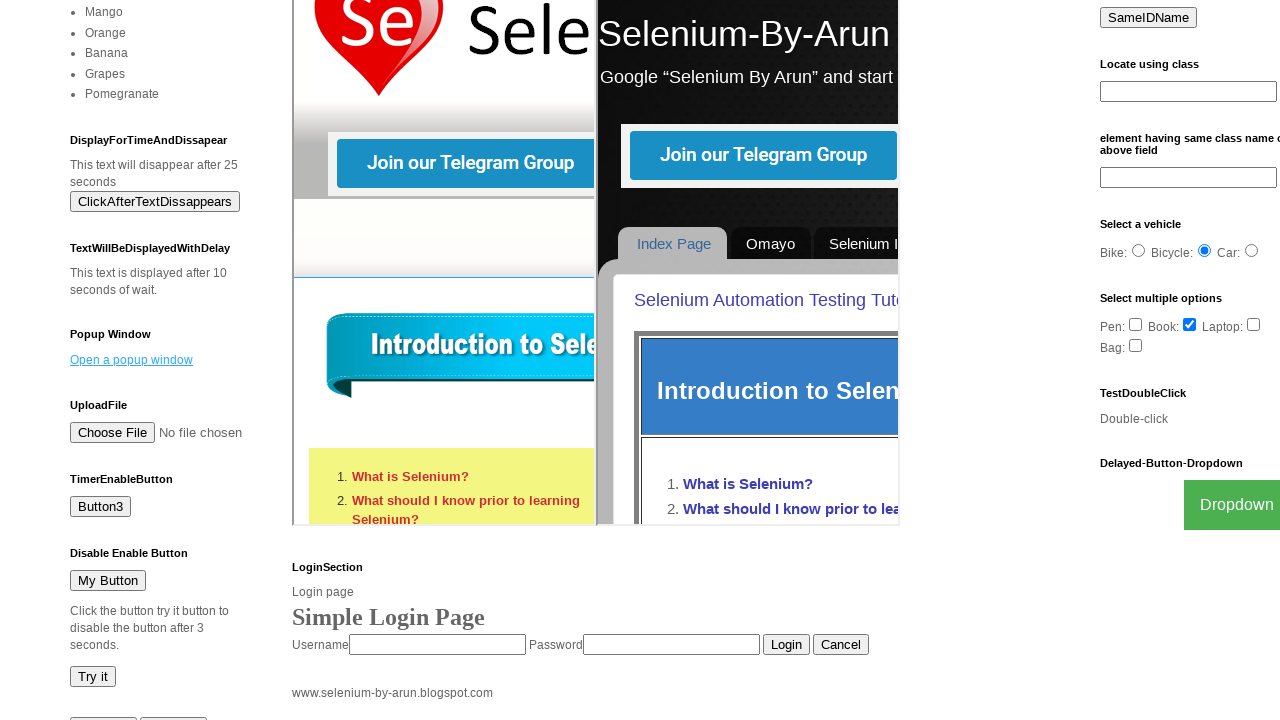